Tests basic browser navigation by visiting the main page, navigating to the AutomationPractice page, going back, and refreshing the page

Starting URL: https://rahulshettyacademy.com/

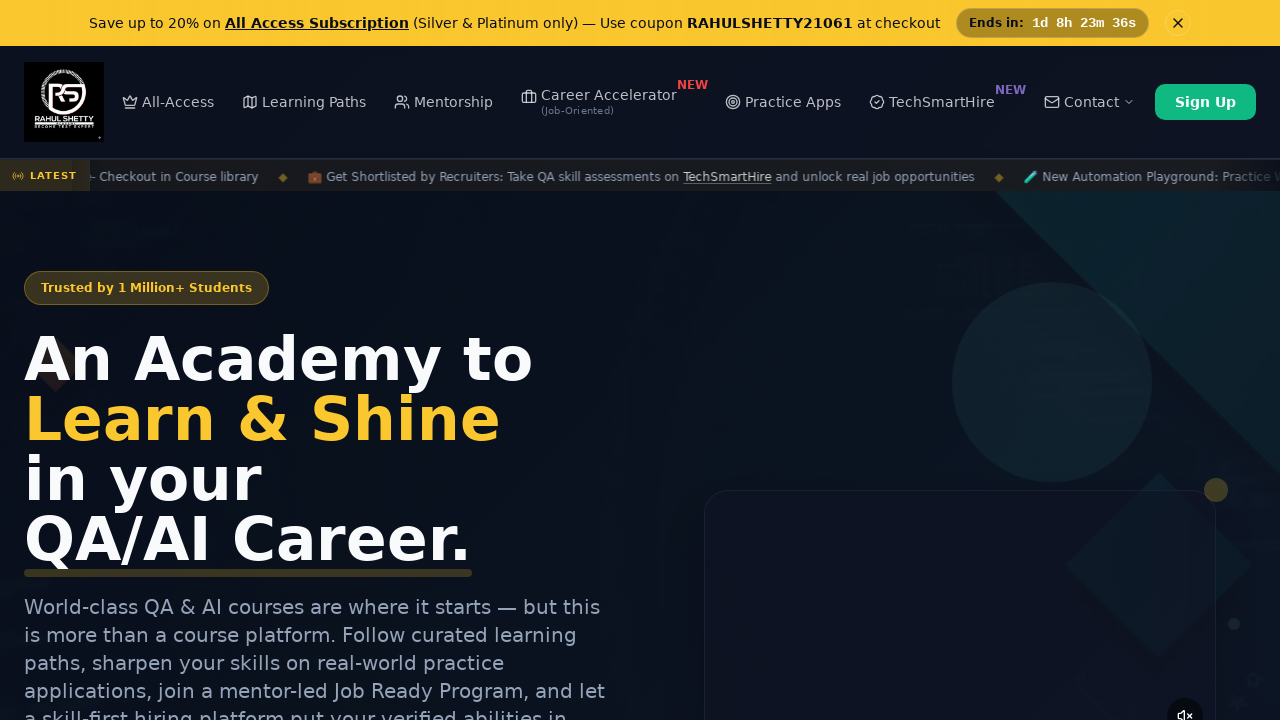

Navigated to AutomationPractice page
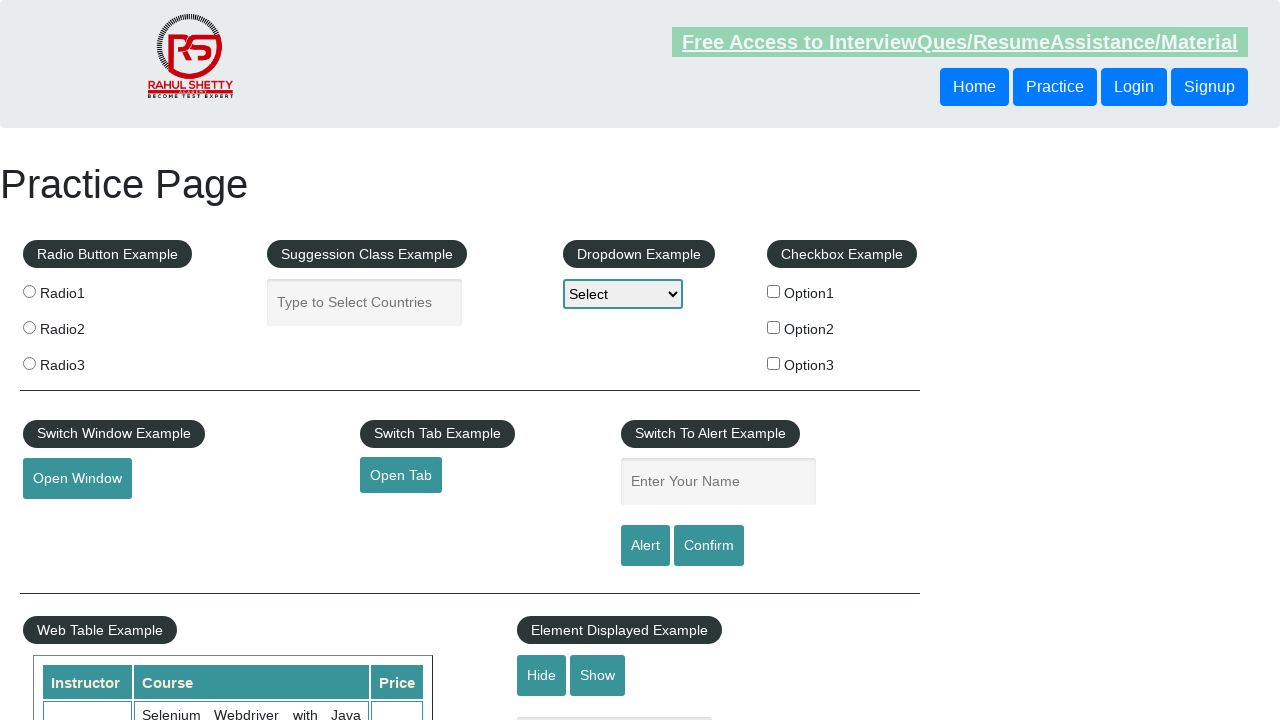

Navigated back to previous page
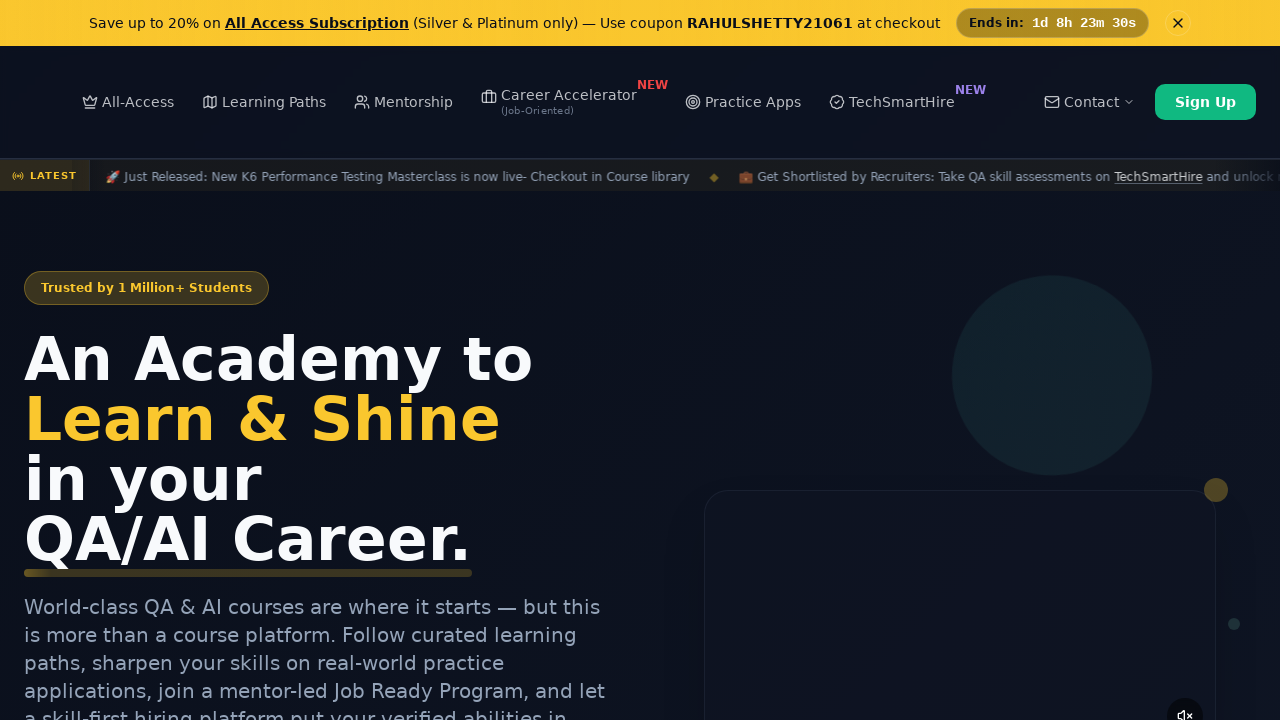

Refreshed the current page
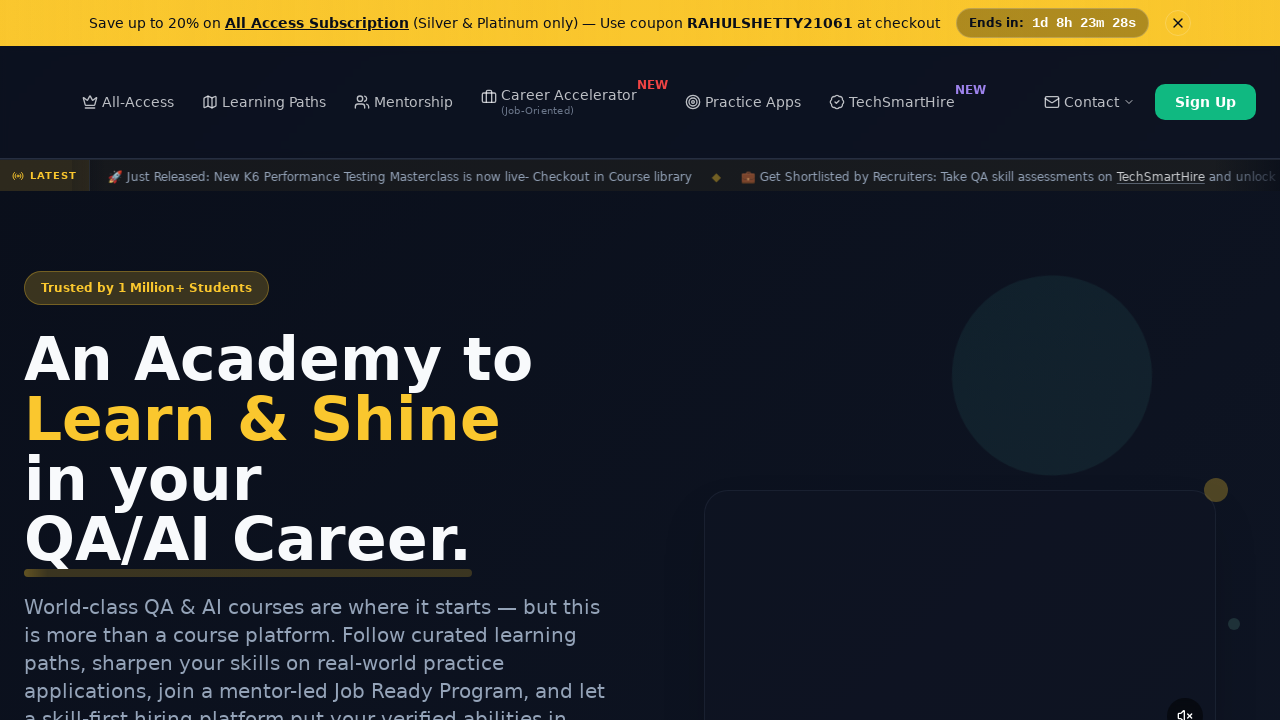

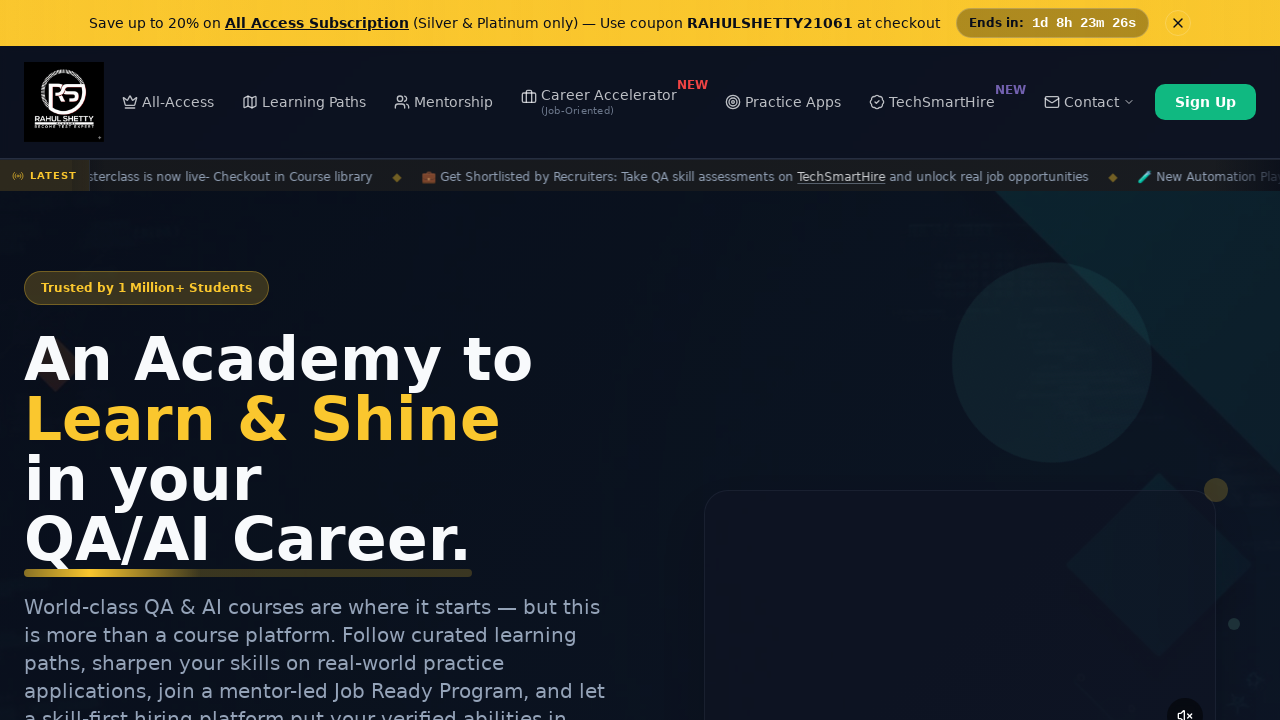